Tests form interaction by reading a custom attribute value from an element, calculating a mathematical result, filling in the answer field, checking checkboxes, and submitting the form.

Starting URL: http://suninjuly.github.io/get_attribute.html

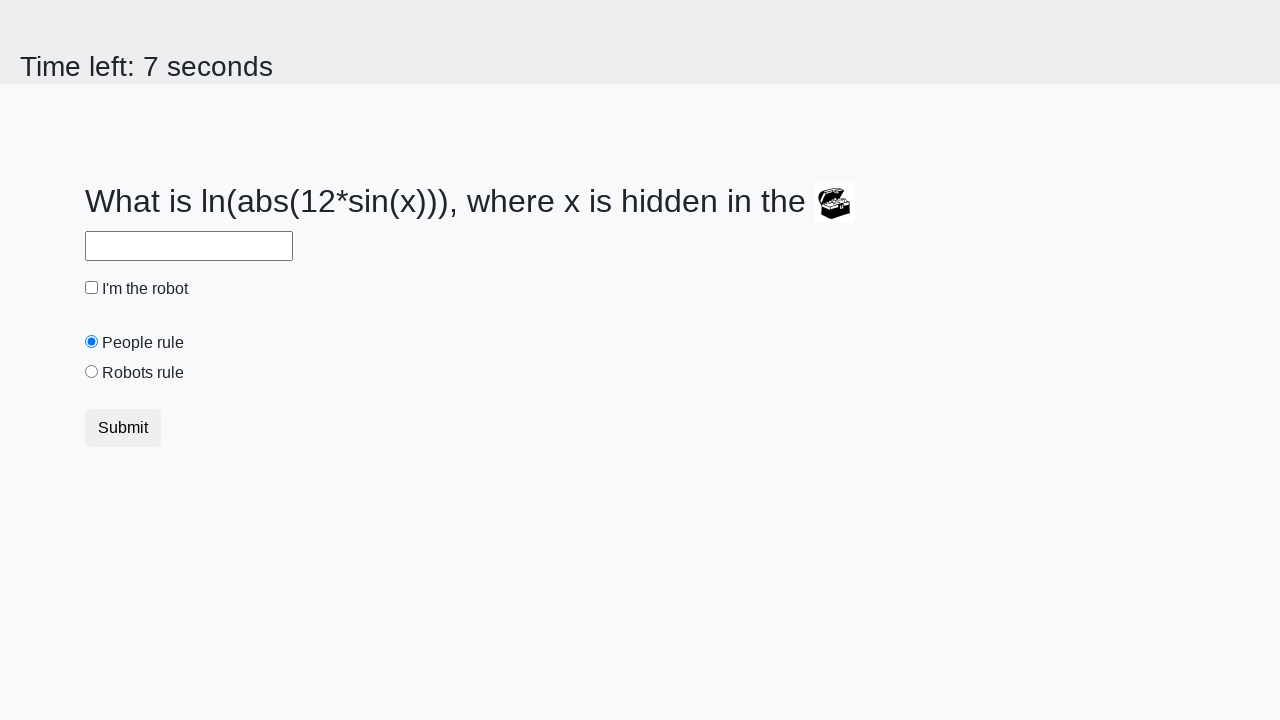

Located treasure element
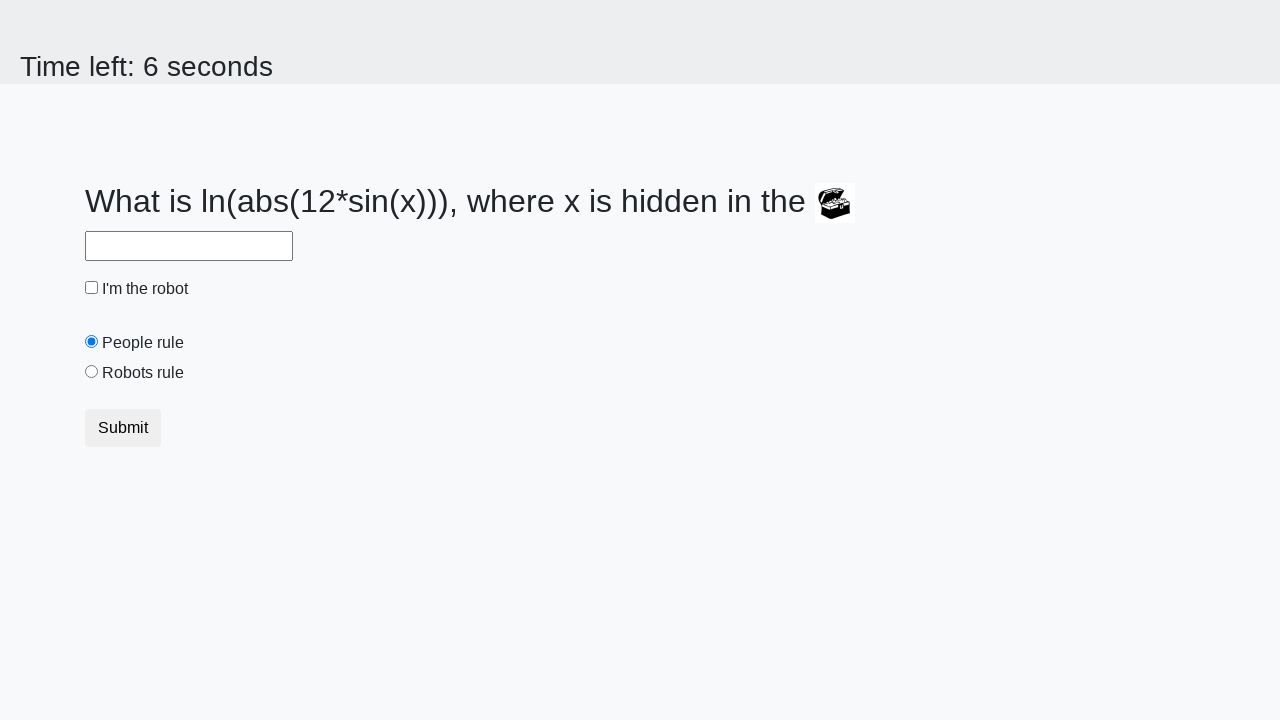

Retrieved 'valuex' attribute from treasure element
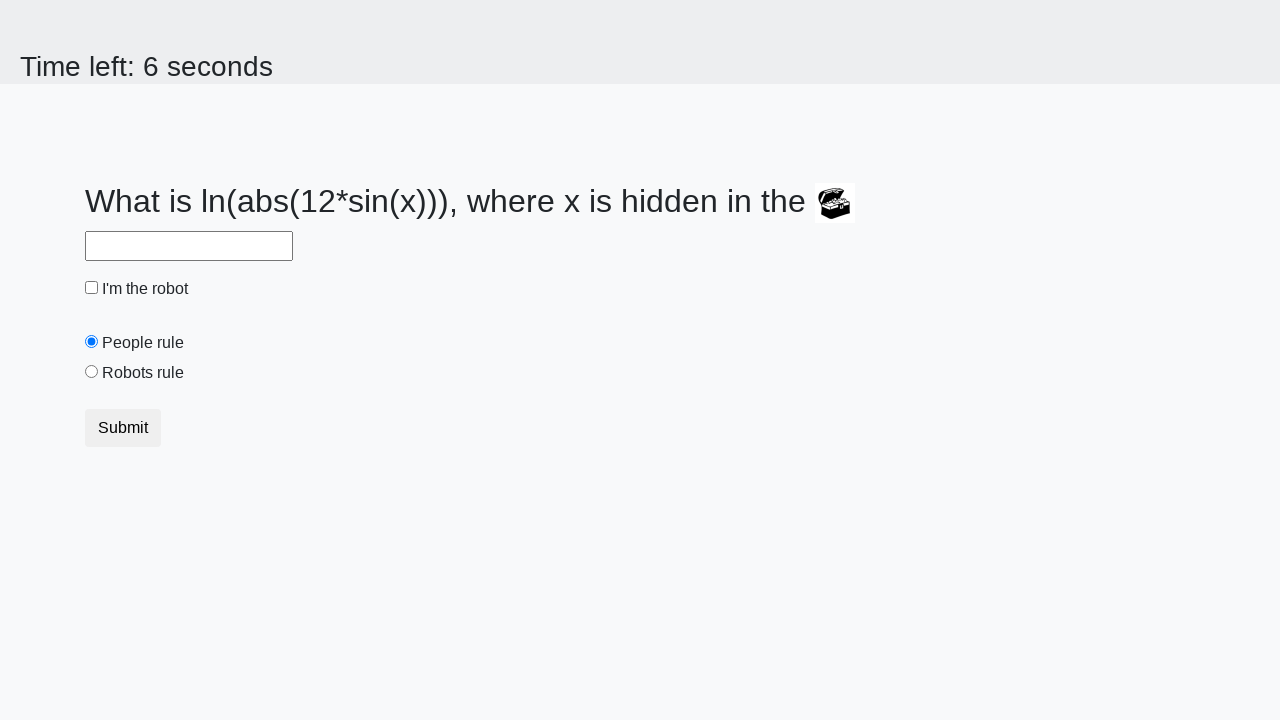

Calculated mathematical result using formula log(|12*sin(228)|) = 2.4571479806943204
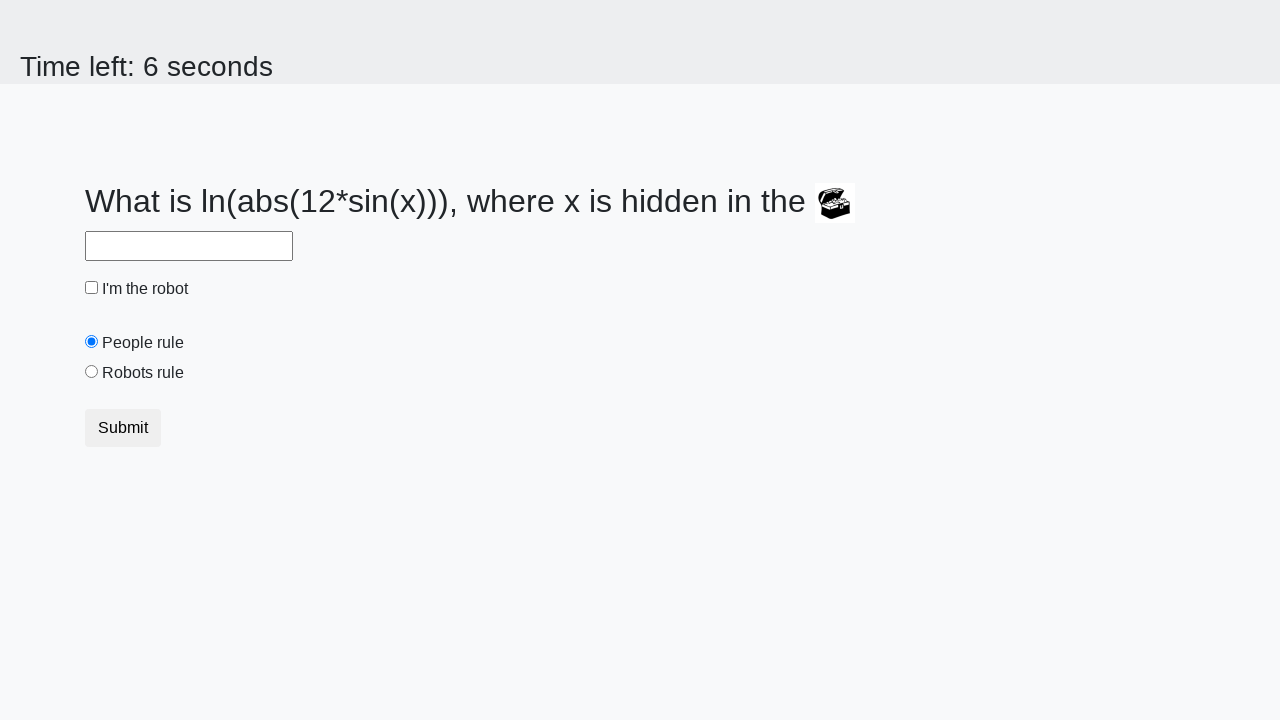

Filled answer field with calculated value: 2.4571479806943204 on #answer
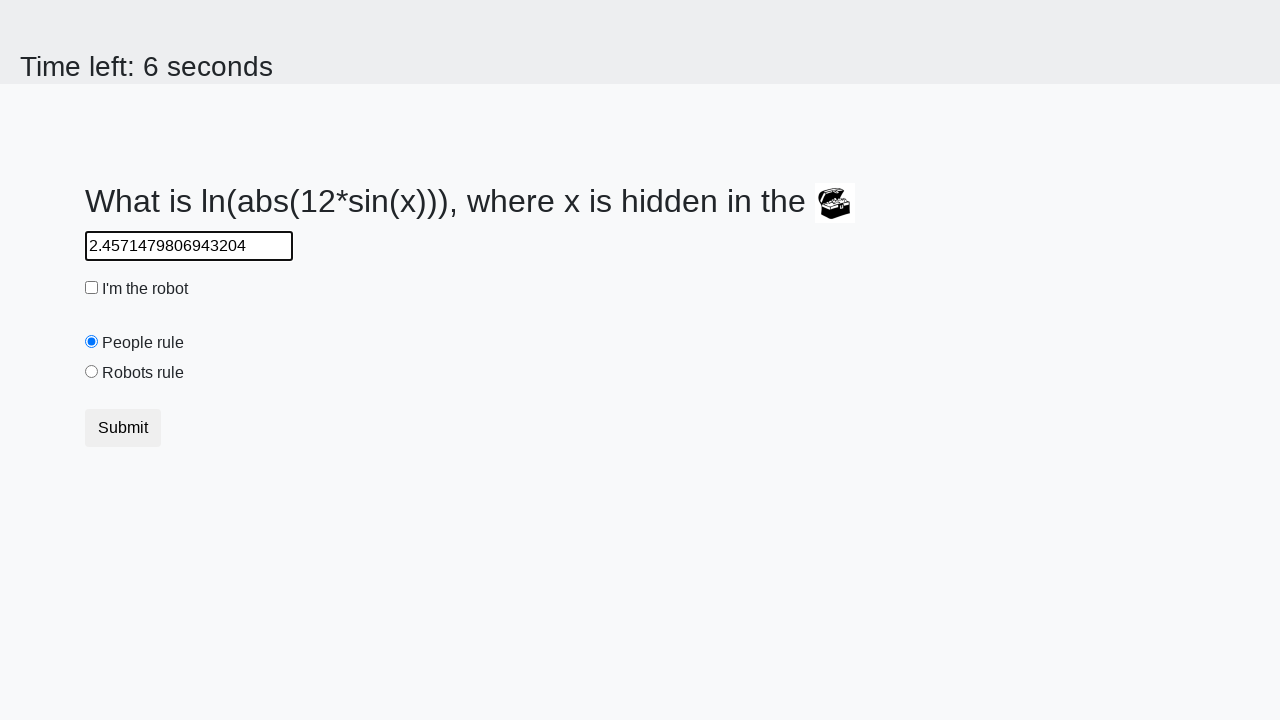

Checked the robot checkbox at (92, 288) on #robotCheckbox
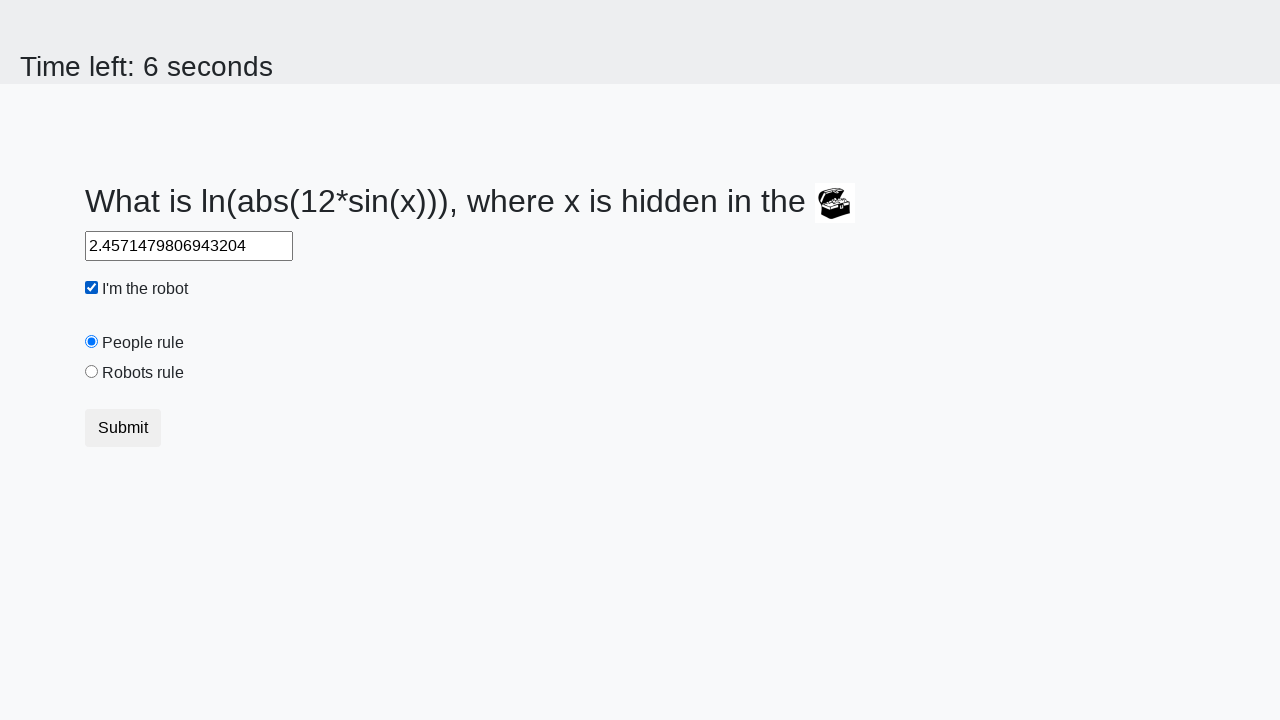

Checked the robots rule checkbox at (92, 372) on #robotsRule
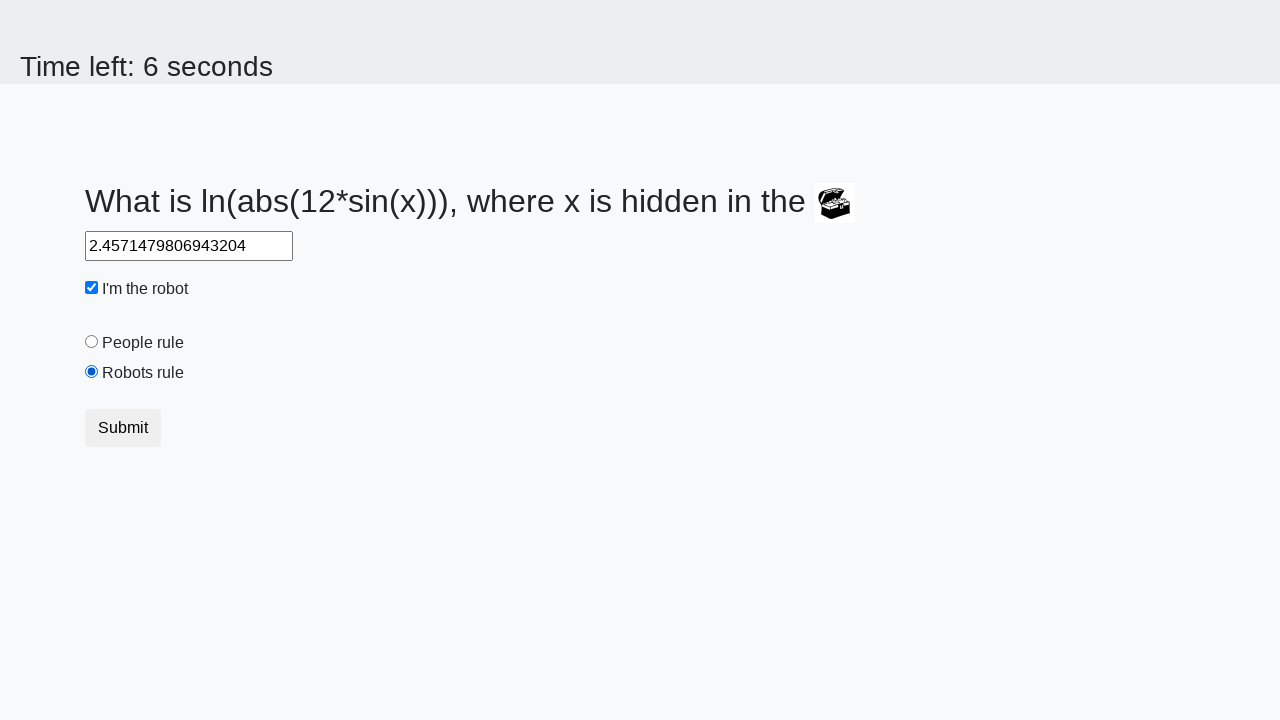

Submitted the form by clicking submit button at (123, 428) on button
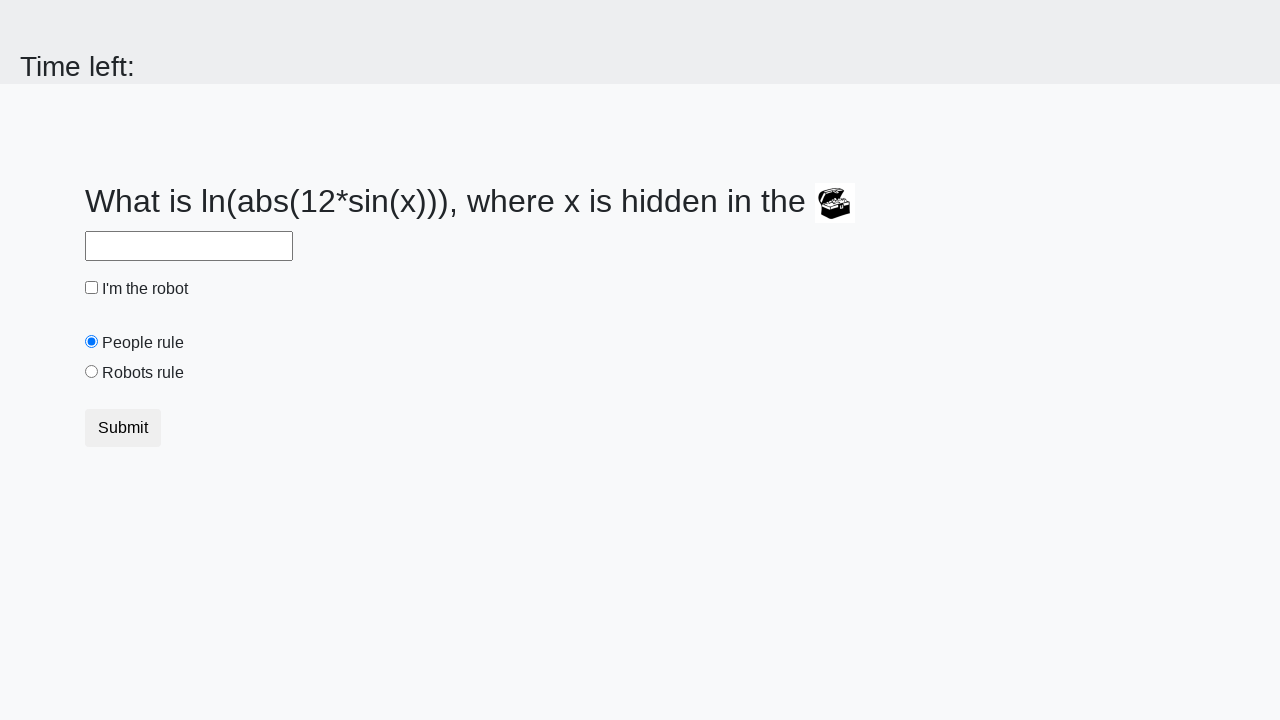

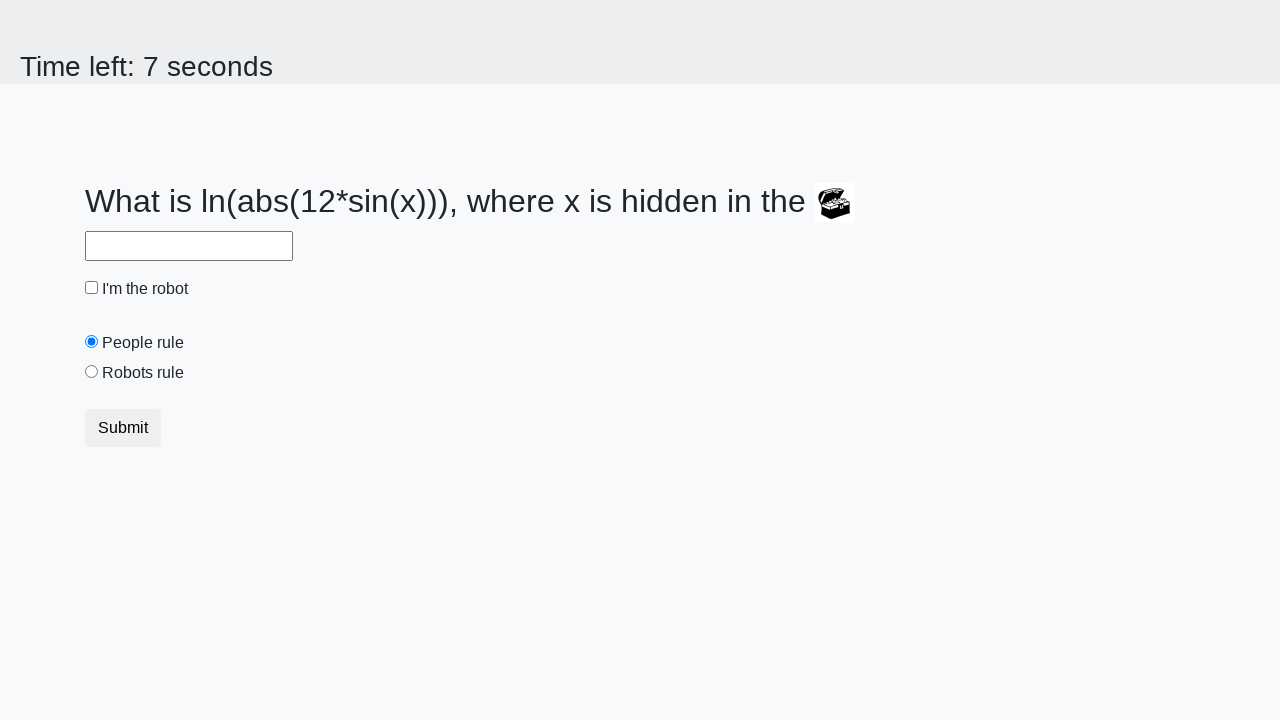